Tests the purchase form validation by attempting to submit without filling the name field

Starting URL: https://www.demoblaze.com/

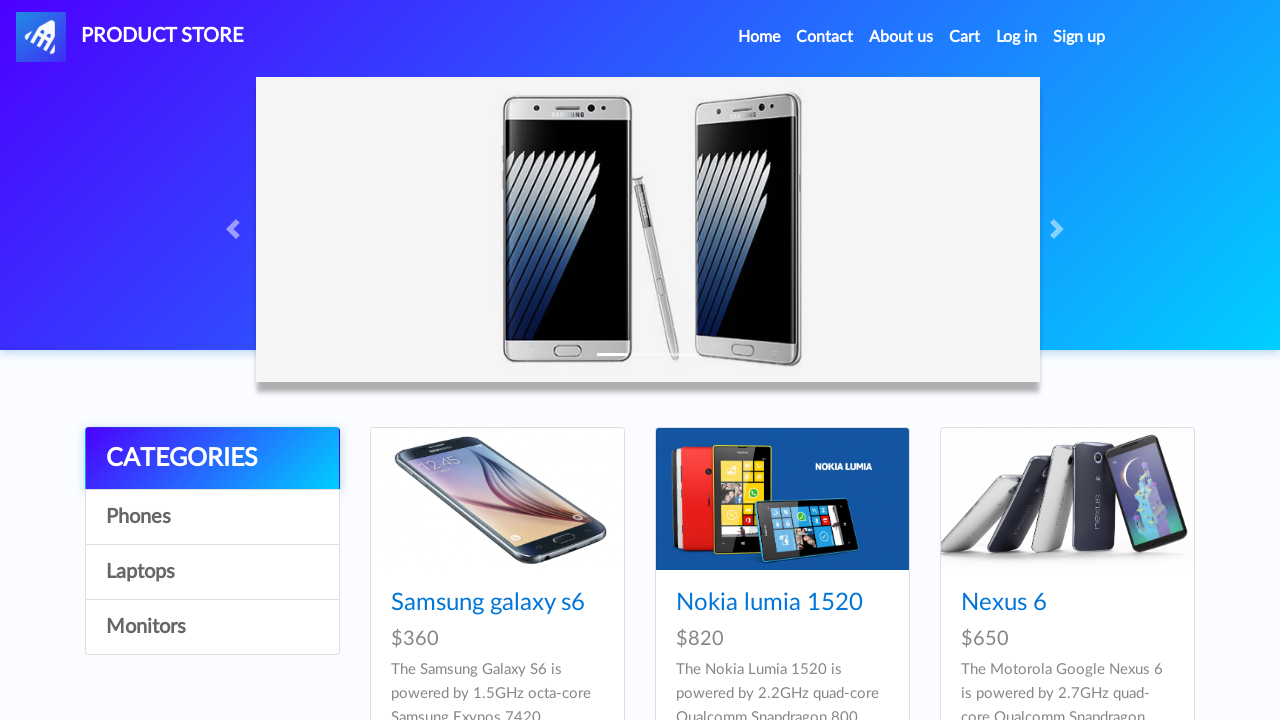

Clicked on Cart link in navigation at (965, 37) on #navbarExample ul li:nth-child(4) a
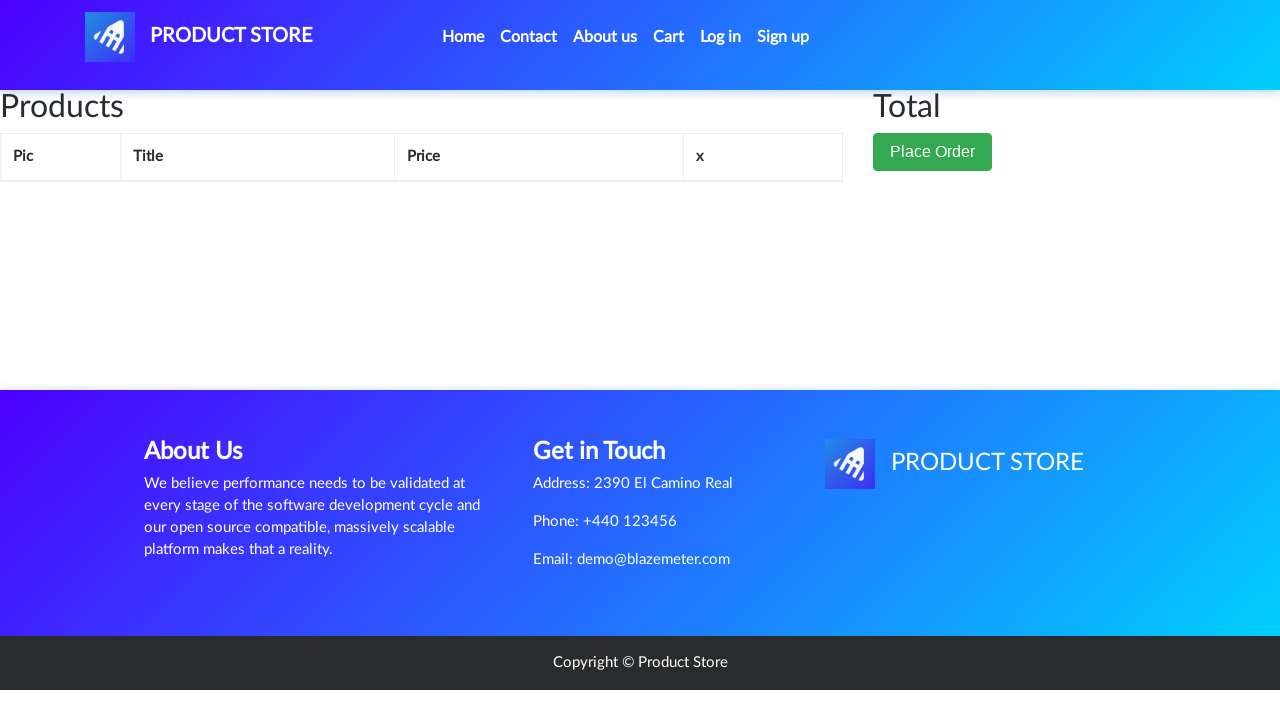

Waited 2 seconds for cart page to load
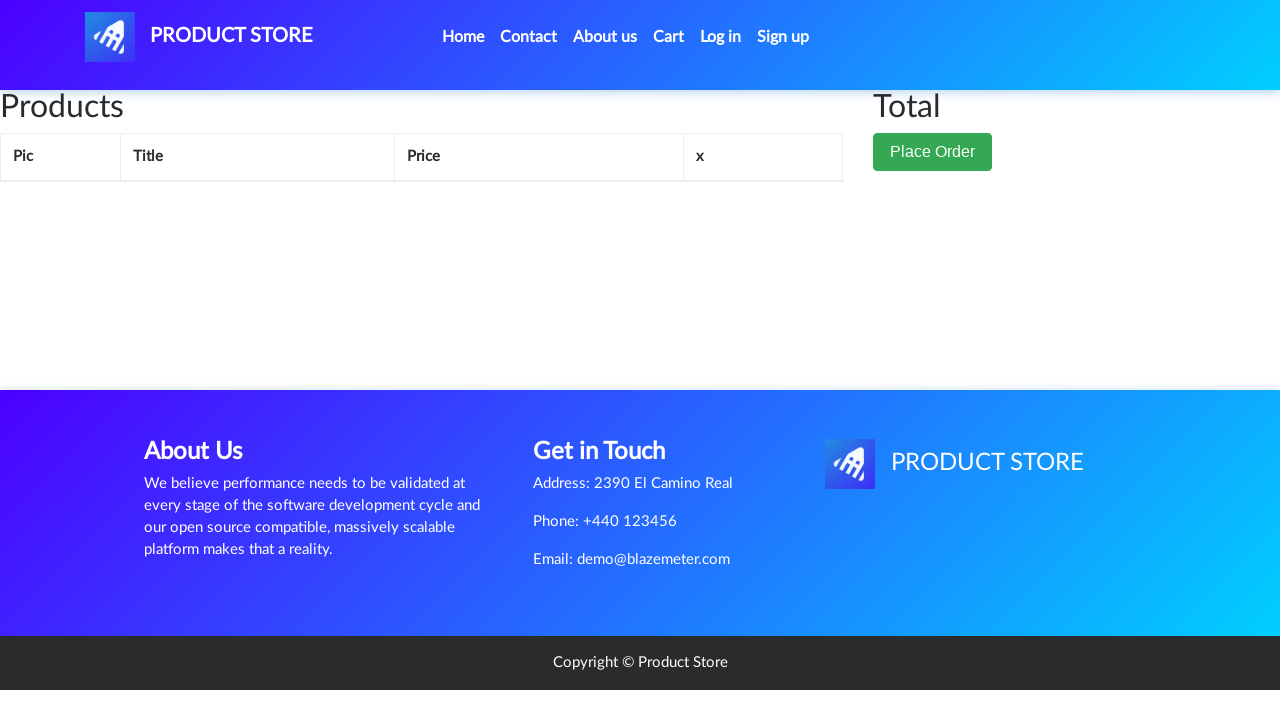

Clicked Place Order button at (933, 152) on #page-wrapper div div:nth-child(2) button
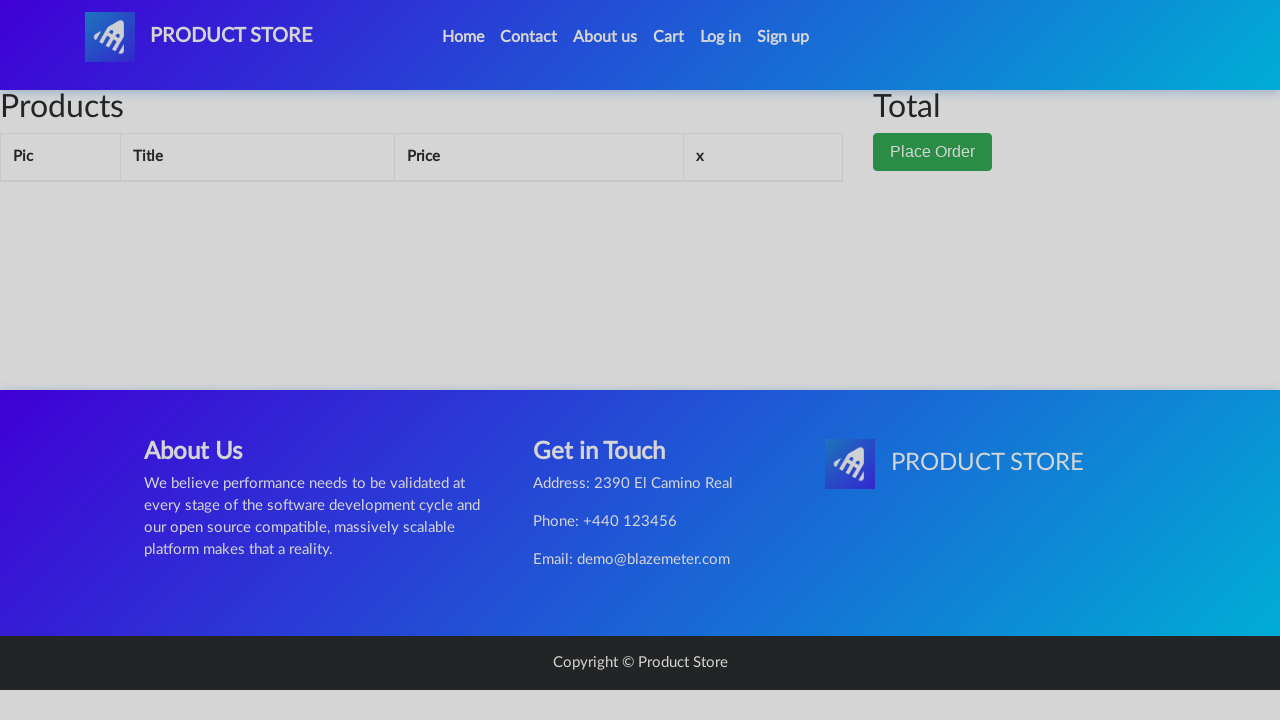

Waited 1 second for purchase form to appear
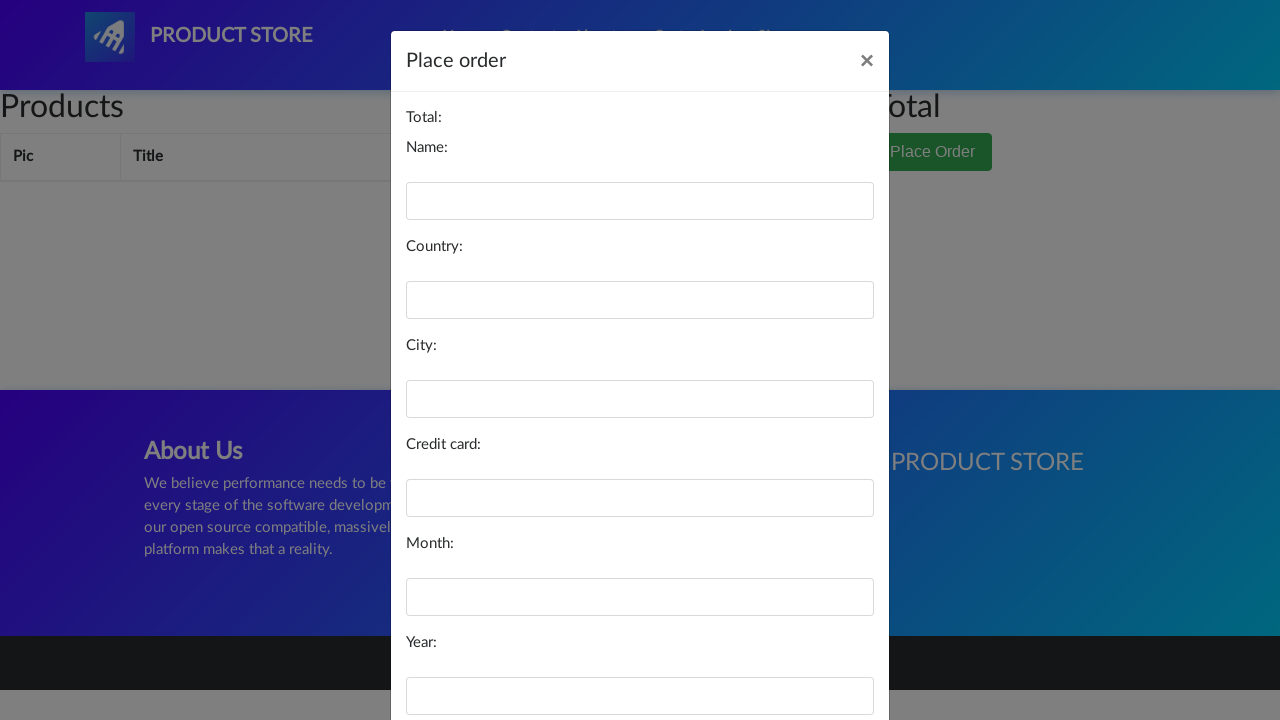

Filled country field with 'Germany' on #country
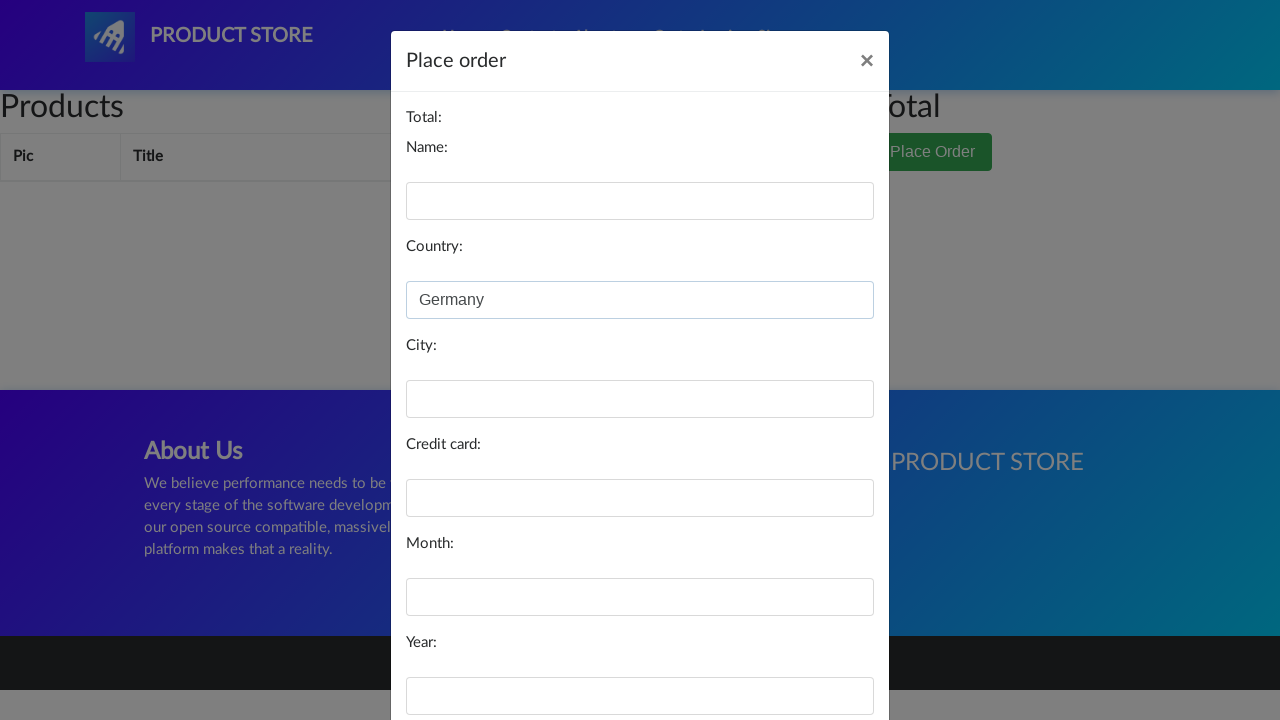

Filled city field with 'Berlin' on #city
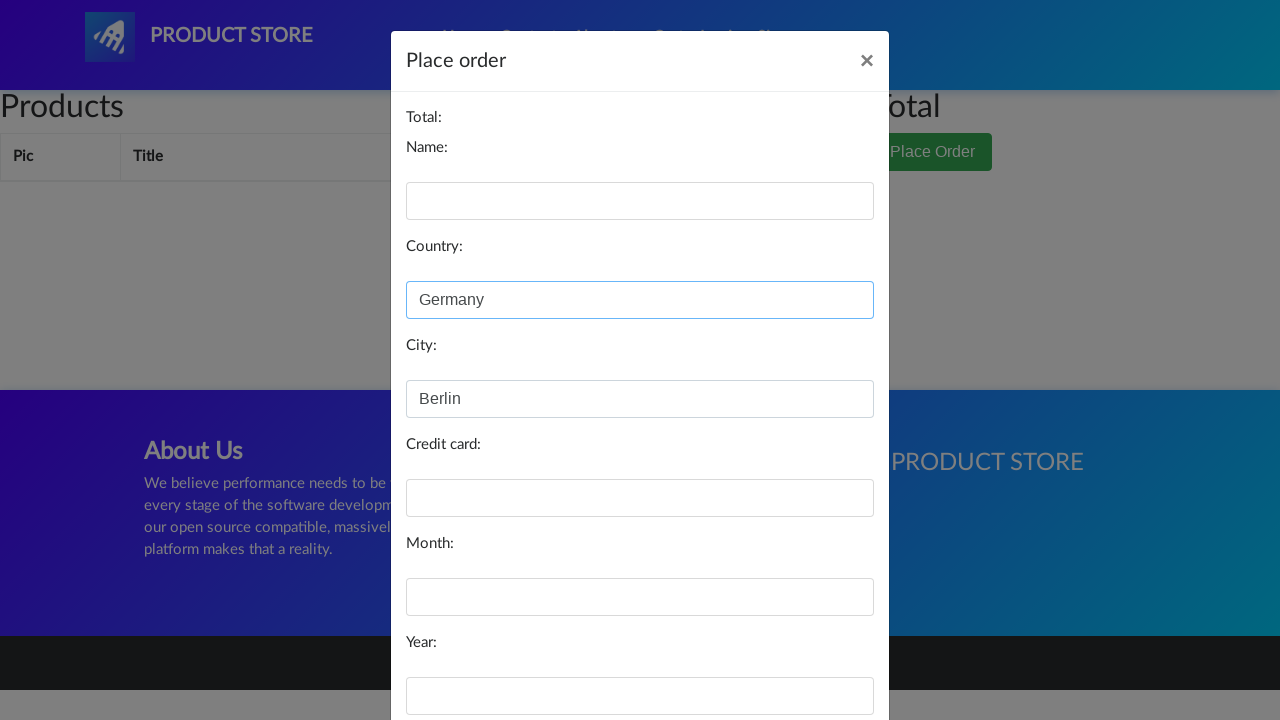

Filled card field with credit card number on #card
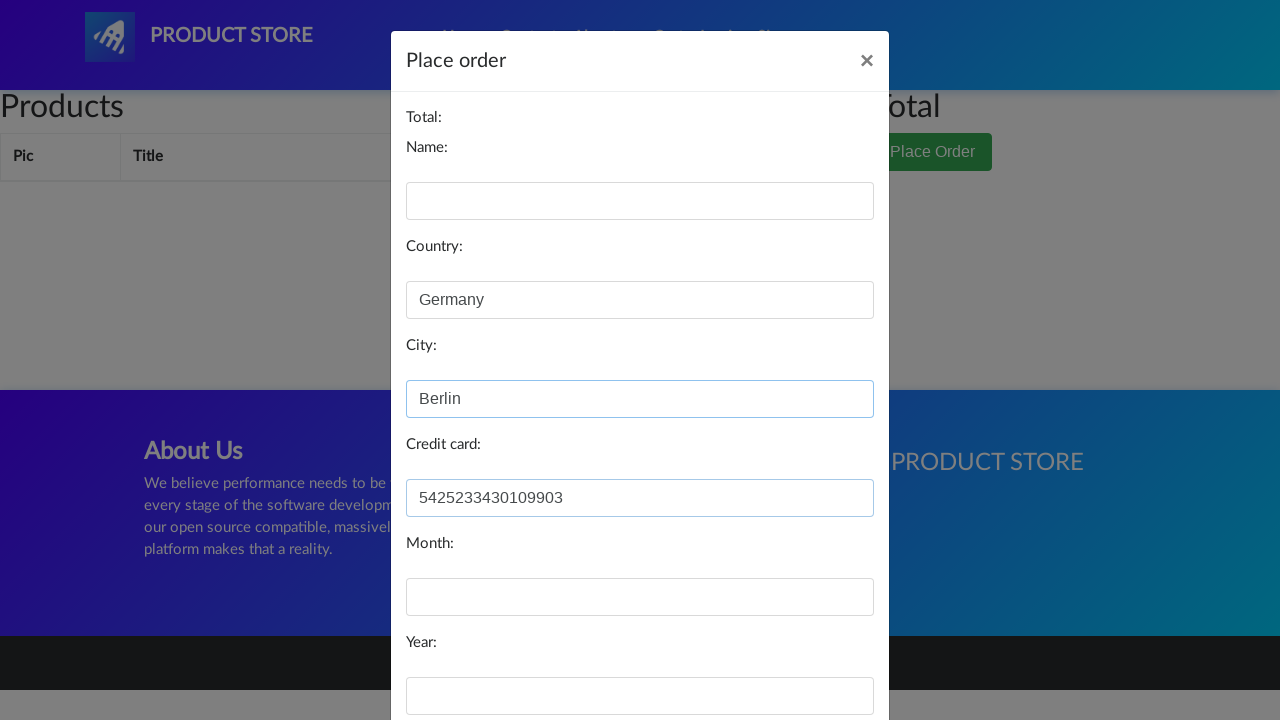

Filled month field with '06' on #month
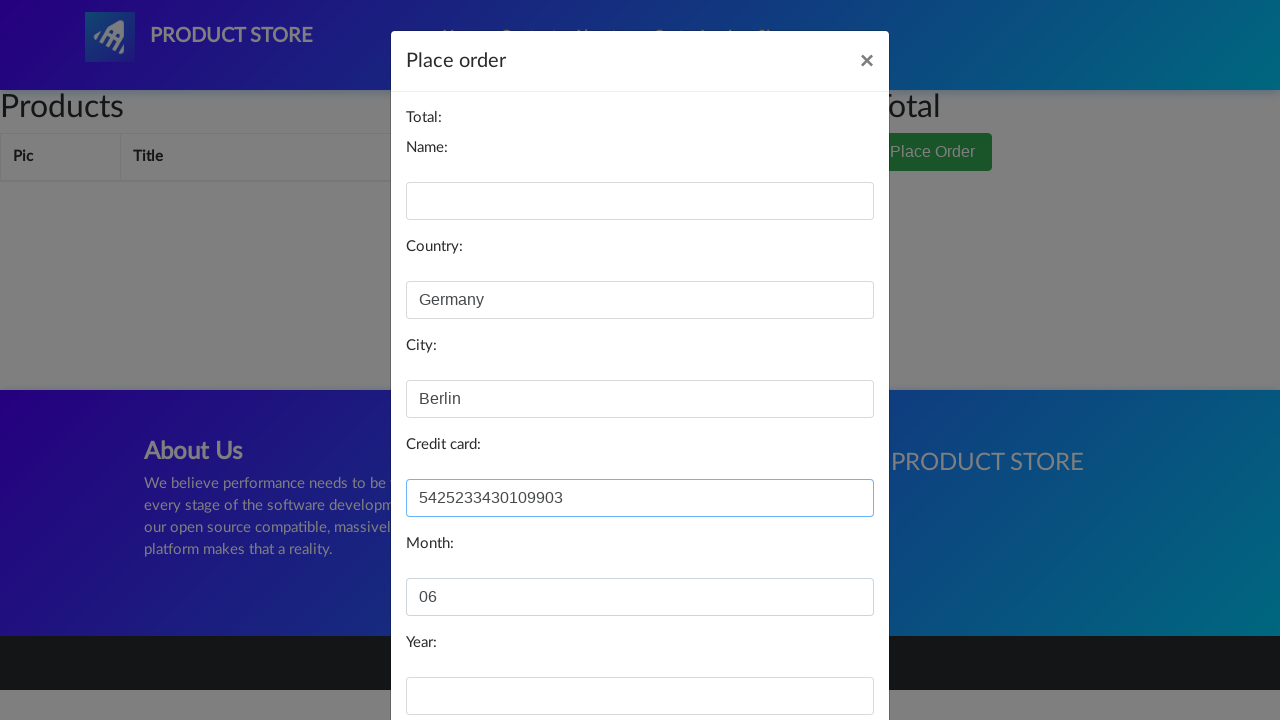

Filled year field with '2027' on #year
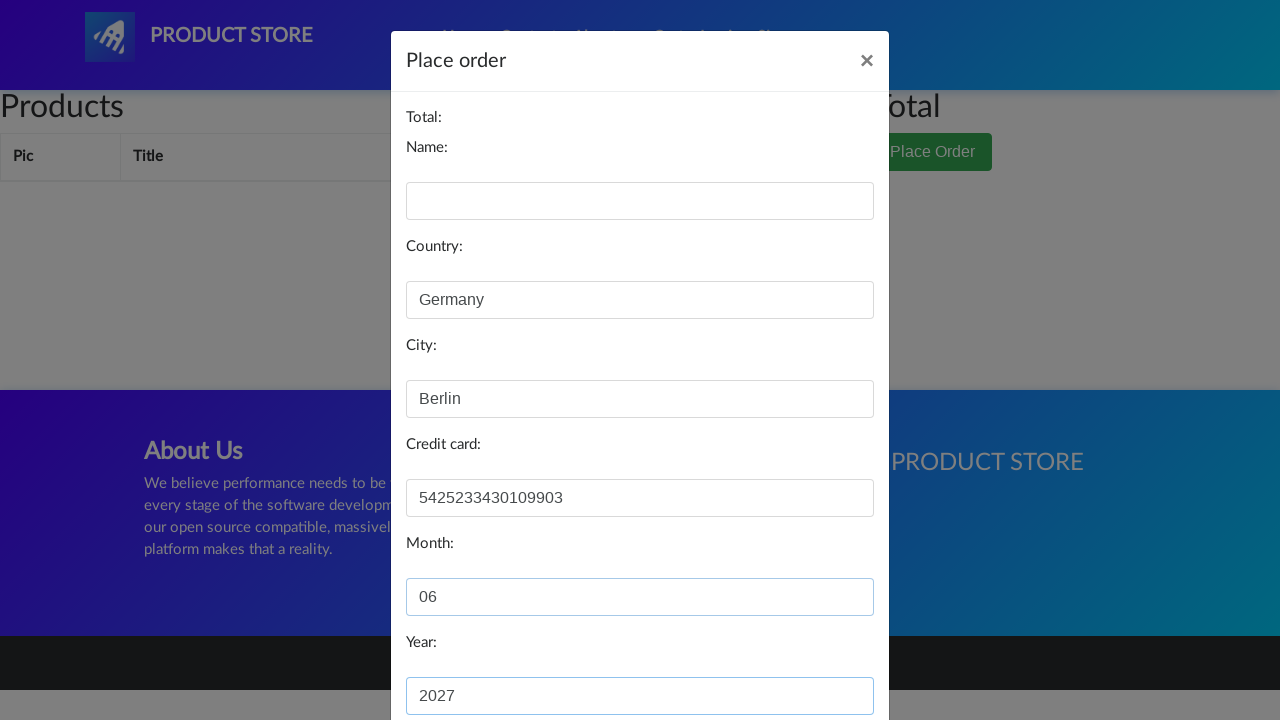

Clicked Purchase button without filling name field to test validation at (823, 655) on #orderModal div div div:nth-child(3) button:nth-child(2)
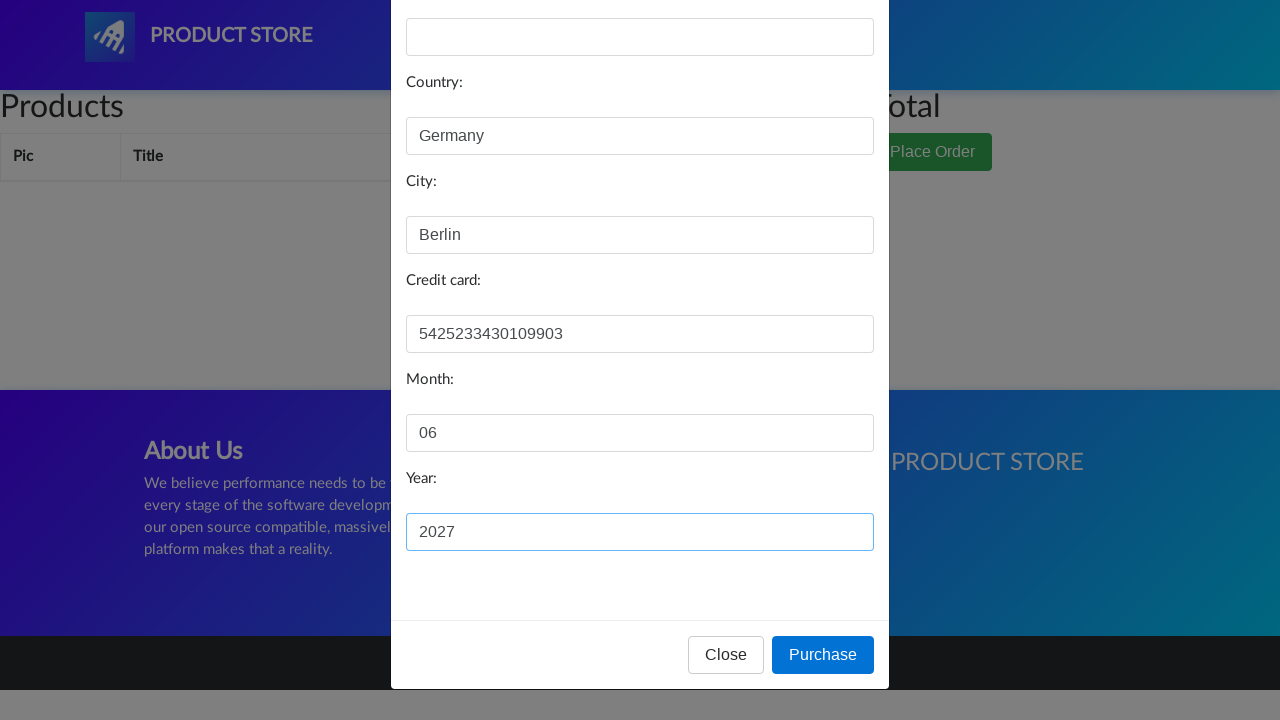

Waited 2 seconds to see form validation response
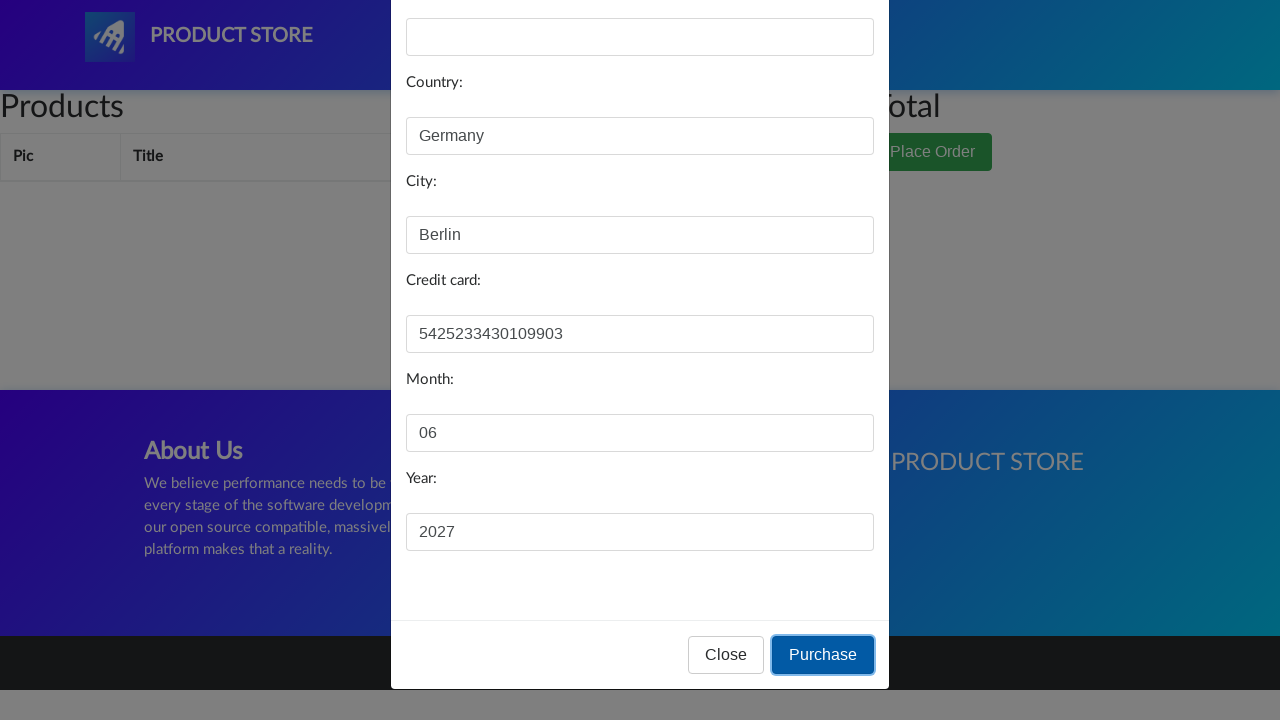

Clicked button to close modal at (726, 655) on #orderModal div div div:nth-child(3) button:nth-child(1)
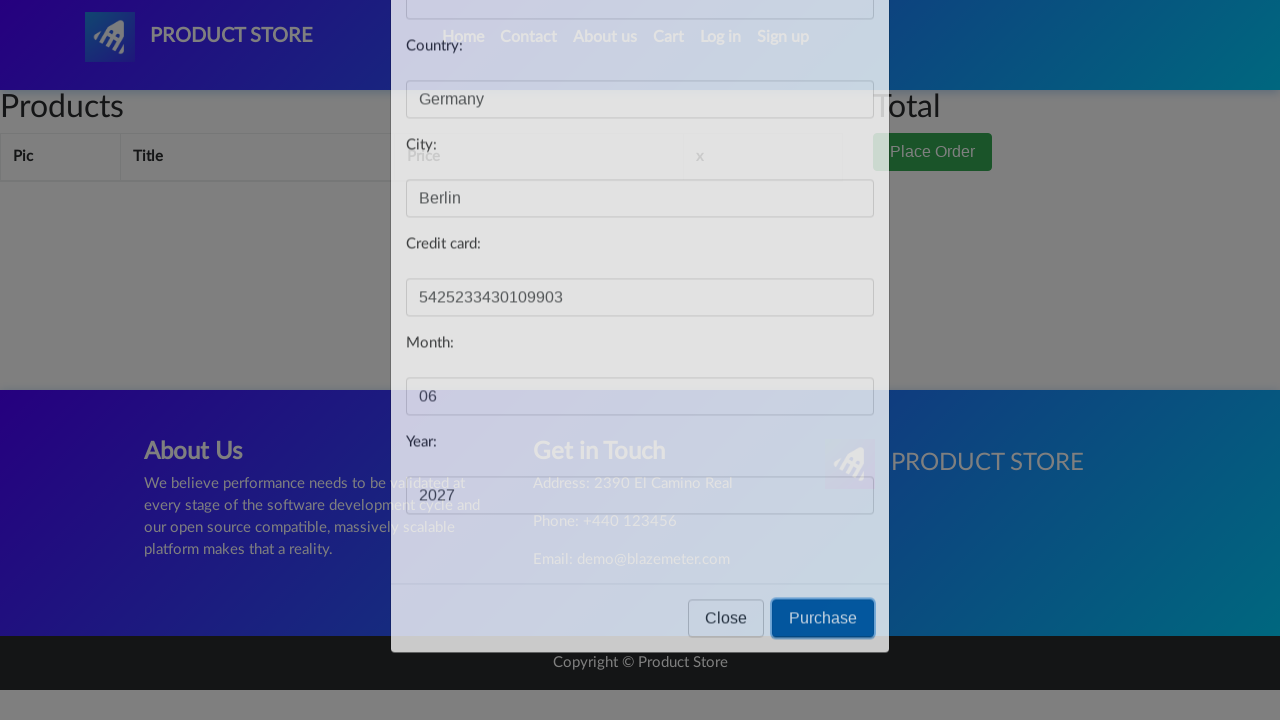

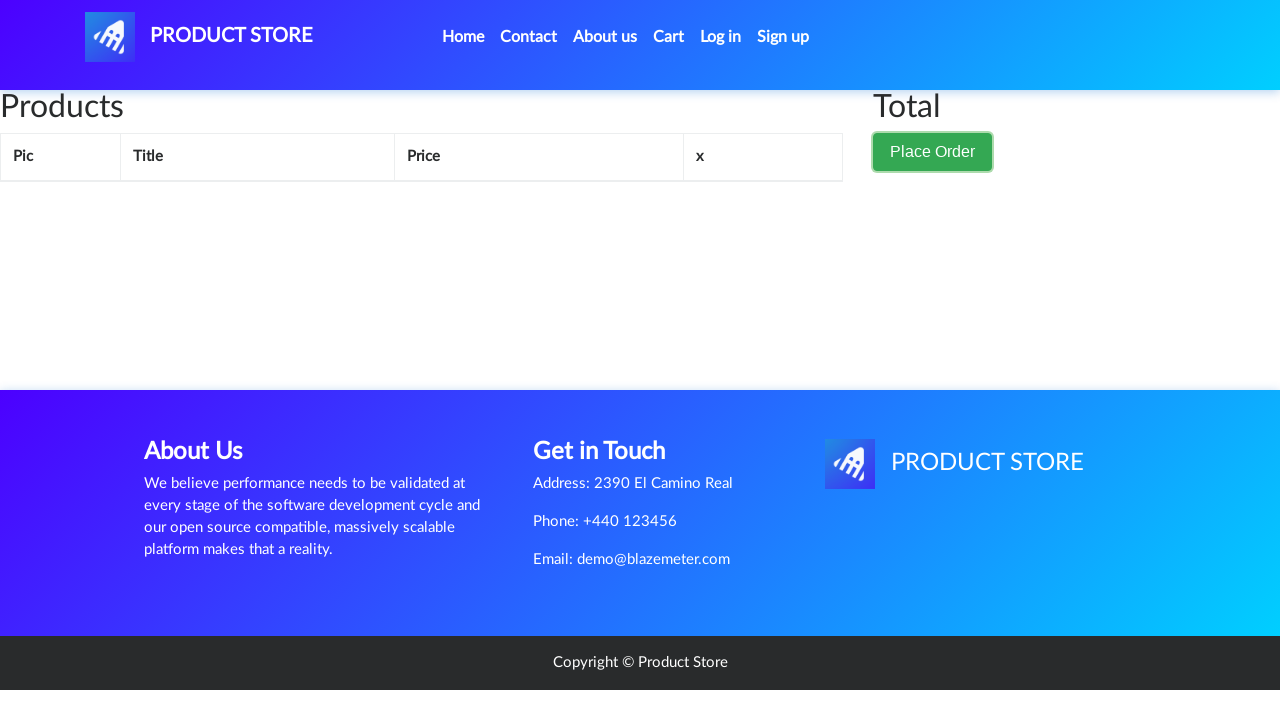